Tests NHS Jobs search with a specific job title that may return no results, verifying the error message or no results state is displayed.

Starting URL: https://www.jobs.nhs.uk/candidate/search

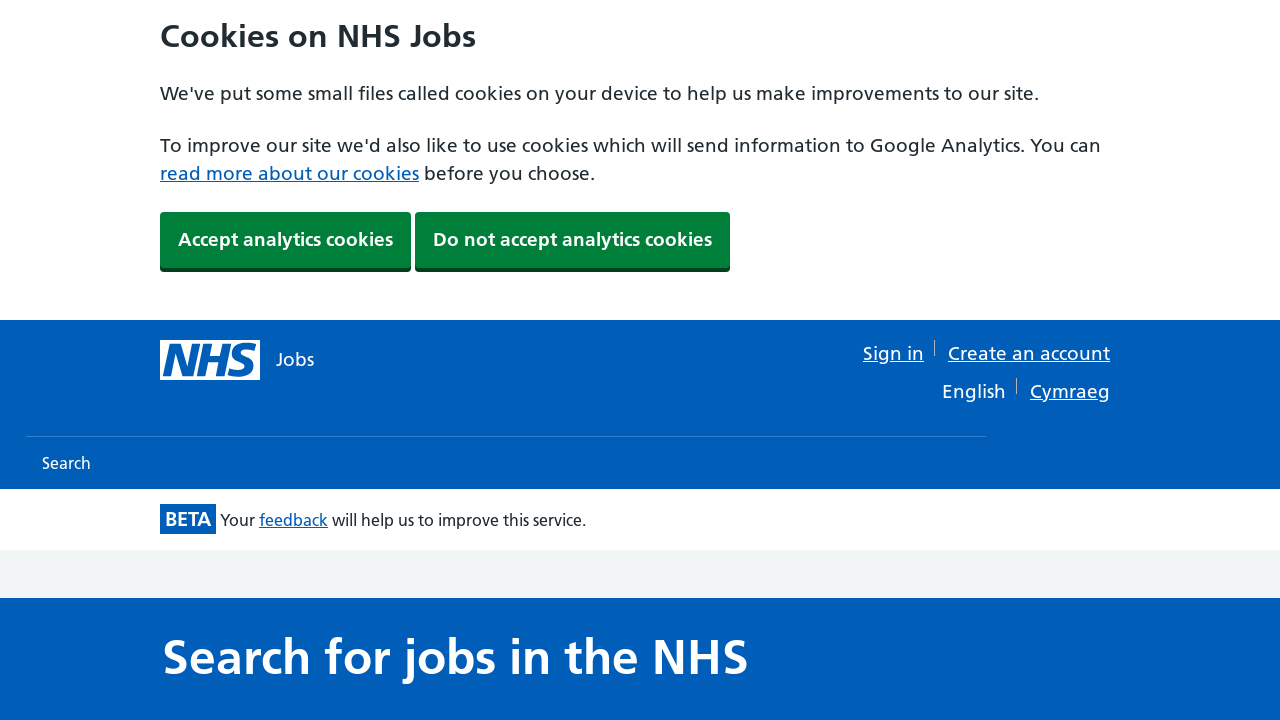

NHS Jobs search page loaded with keyword input field ready
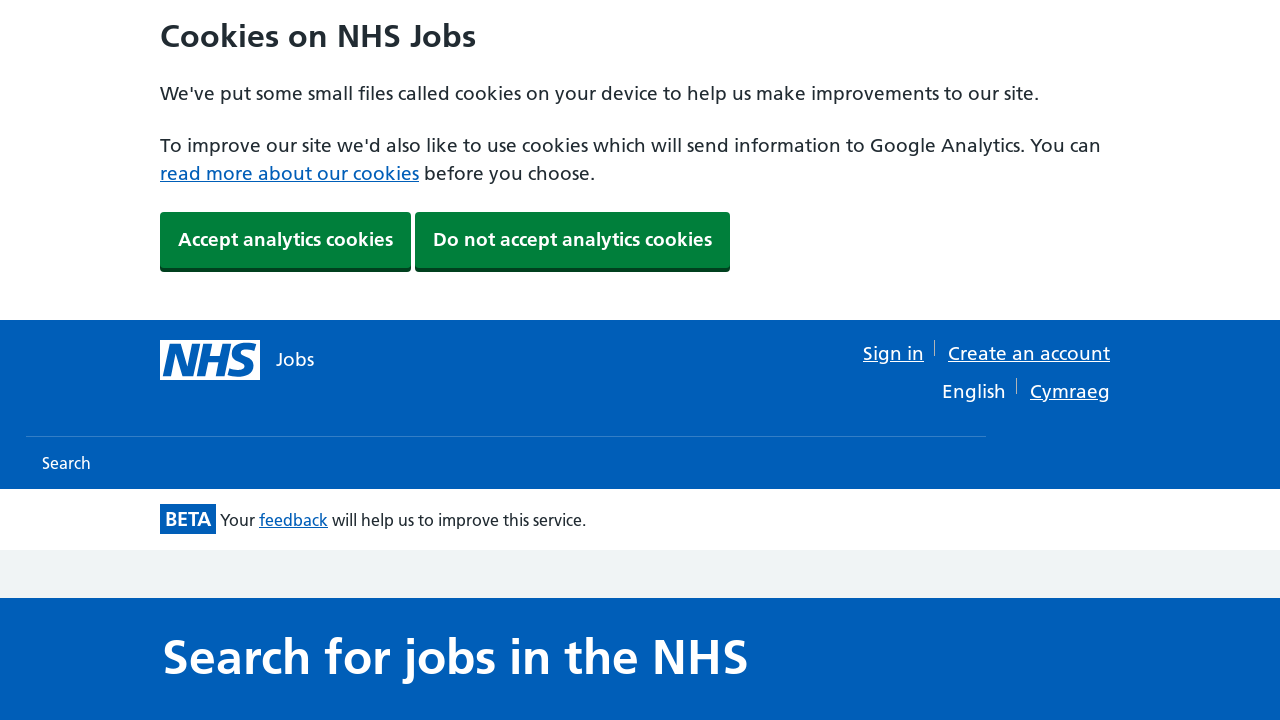

Filled keyword field with non-existent job title 'XyzNonExistentJobTitle12345' on #keyword
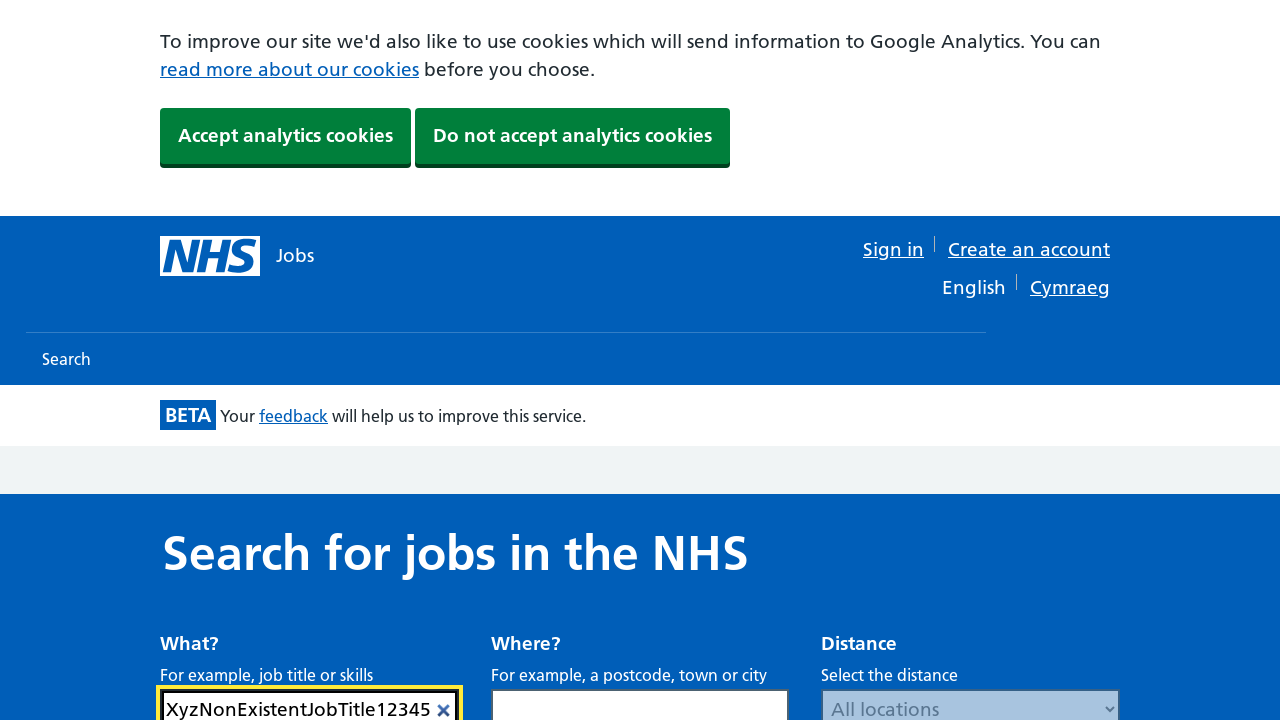

Clicked search button to initiate job search at (1072, 360) on #search
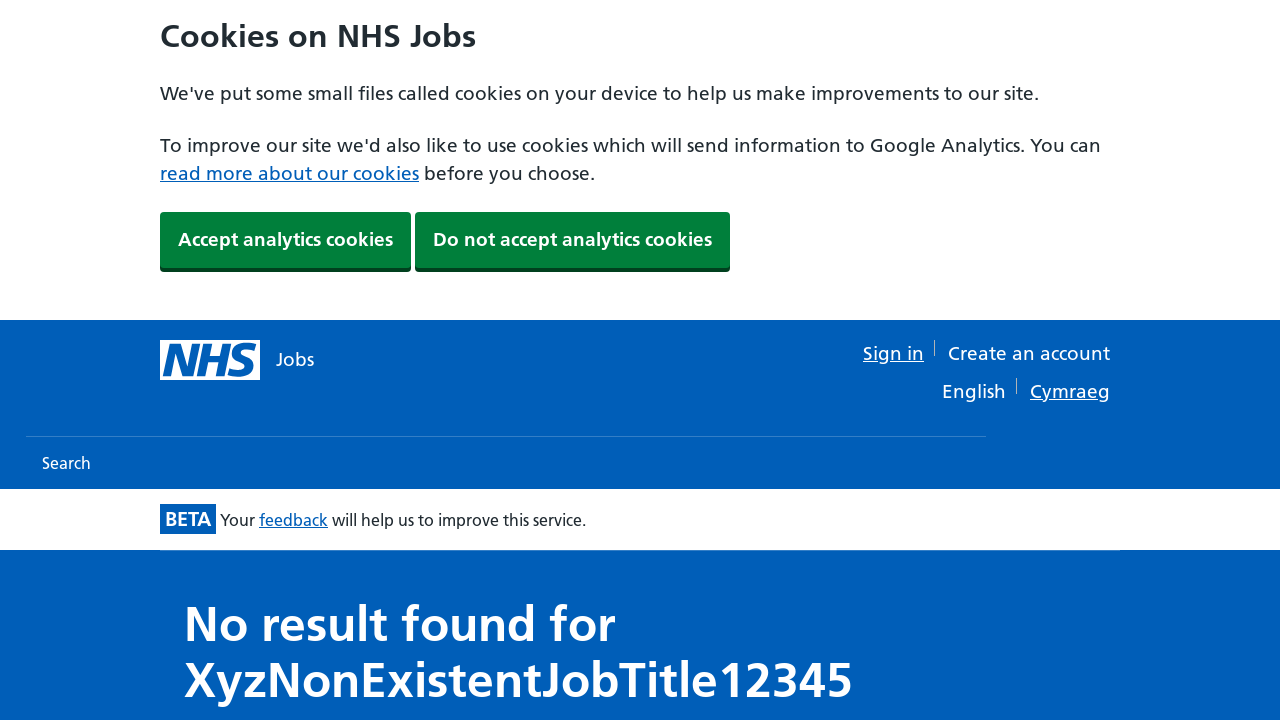

Search completed and no results or error message displayed
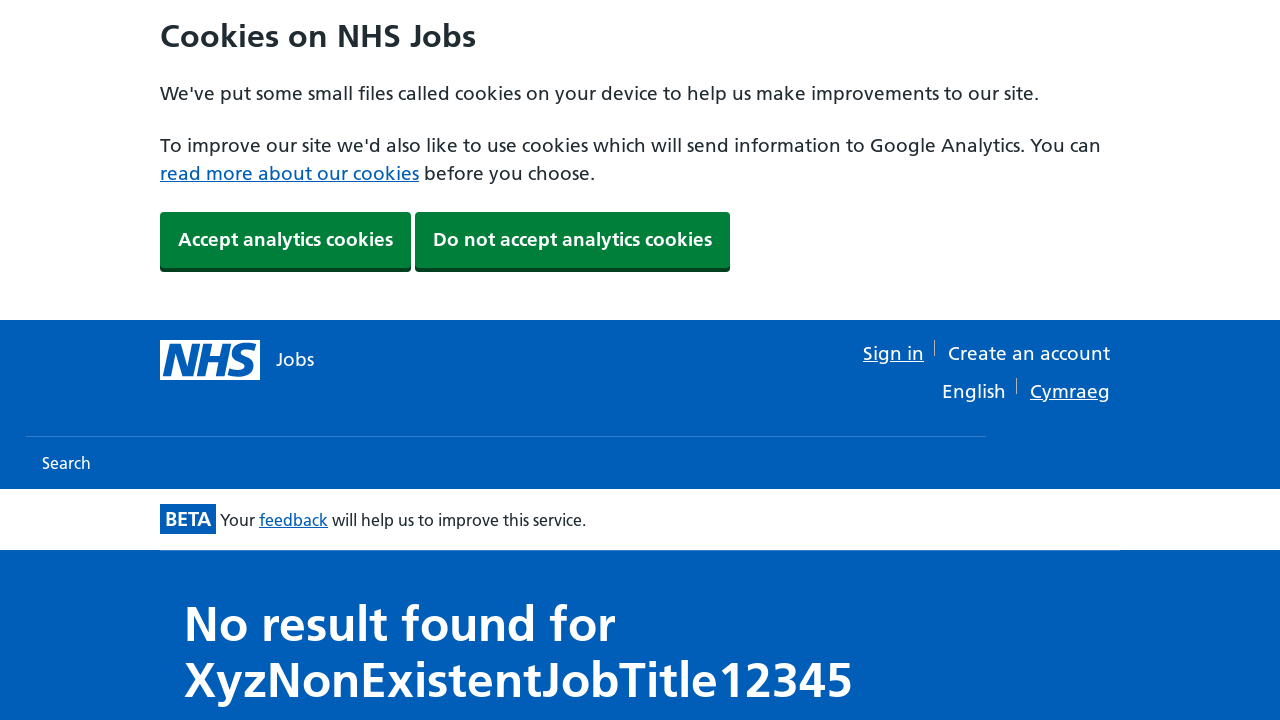

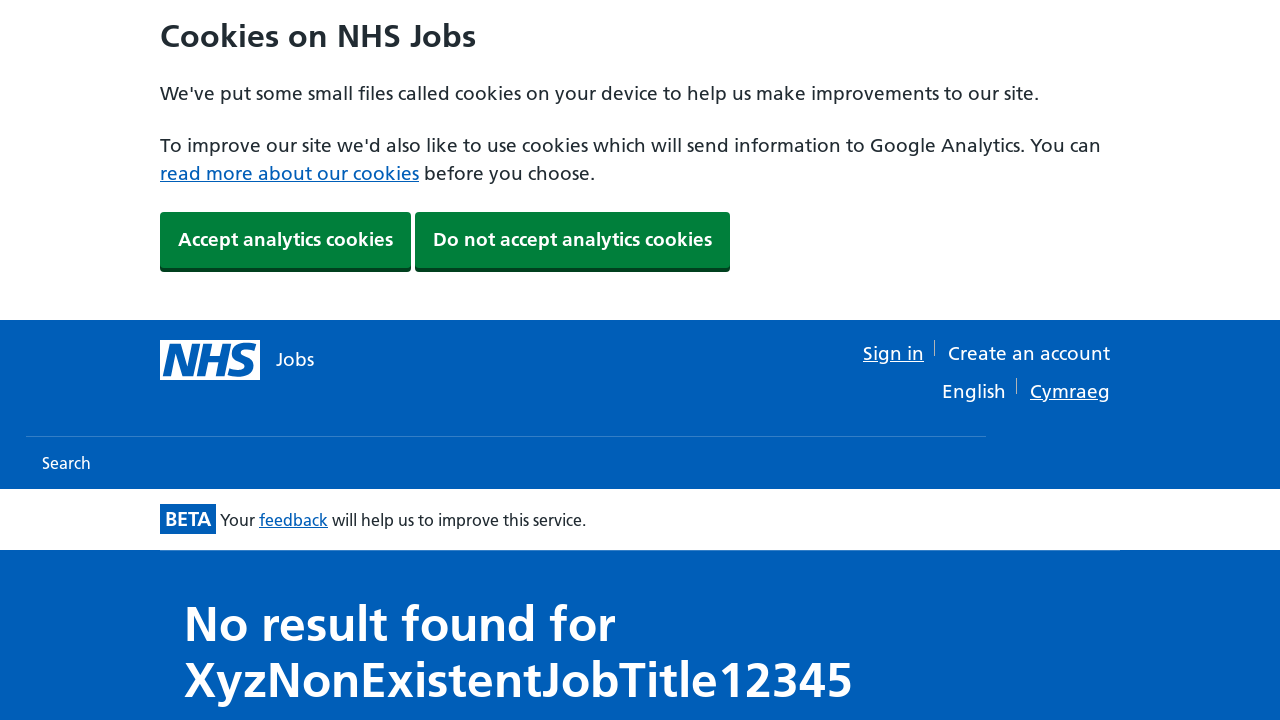